Tests multi-tab browser handling by opening Python.org, creating a new tab to navigate to Perl.org, and switching back to the original tab

Starting URL: https://python.org

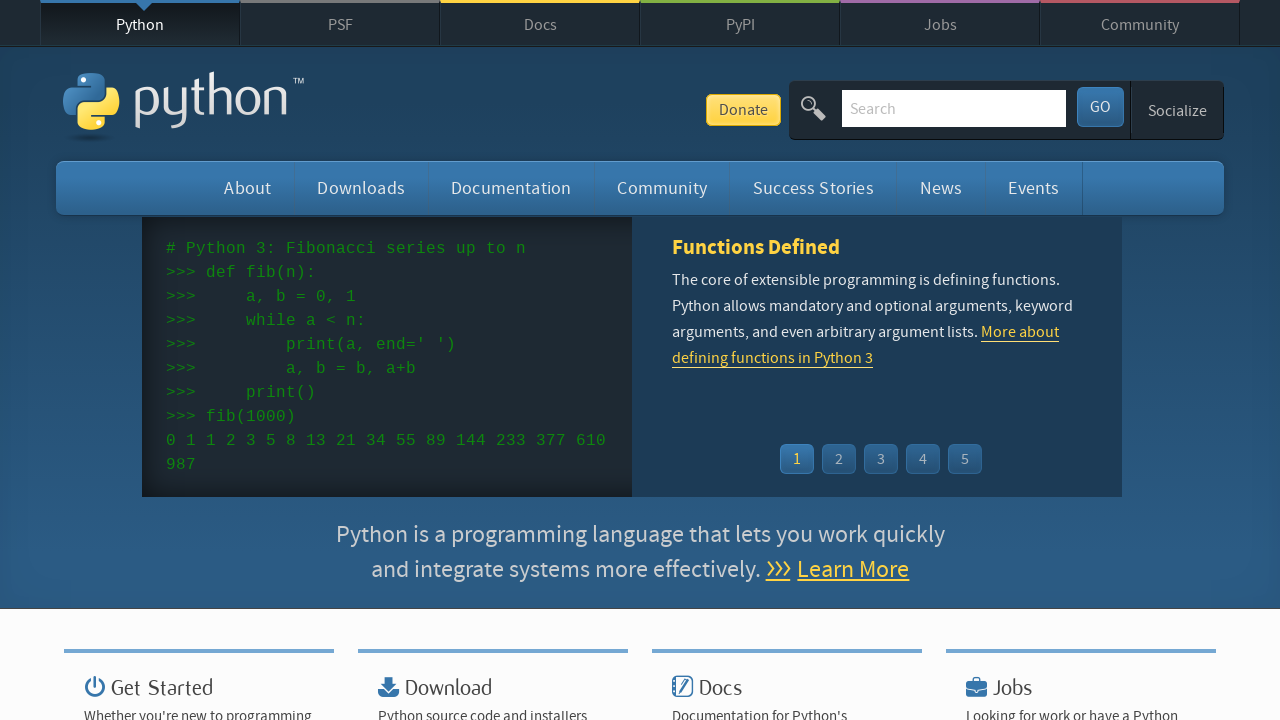

Created a new browser tab
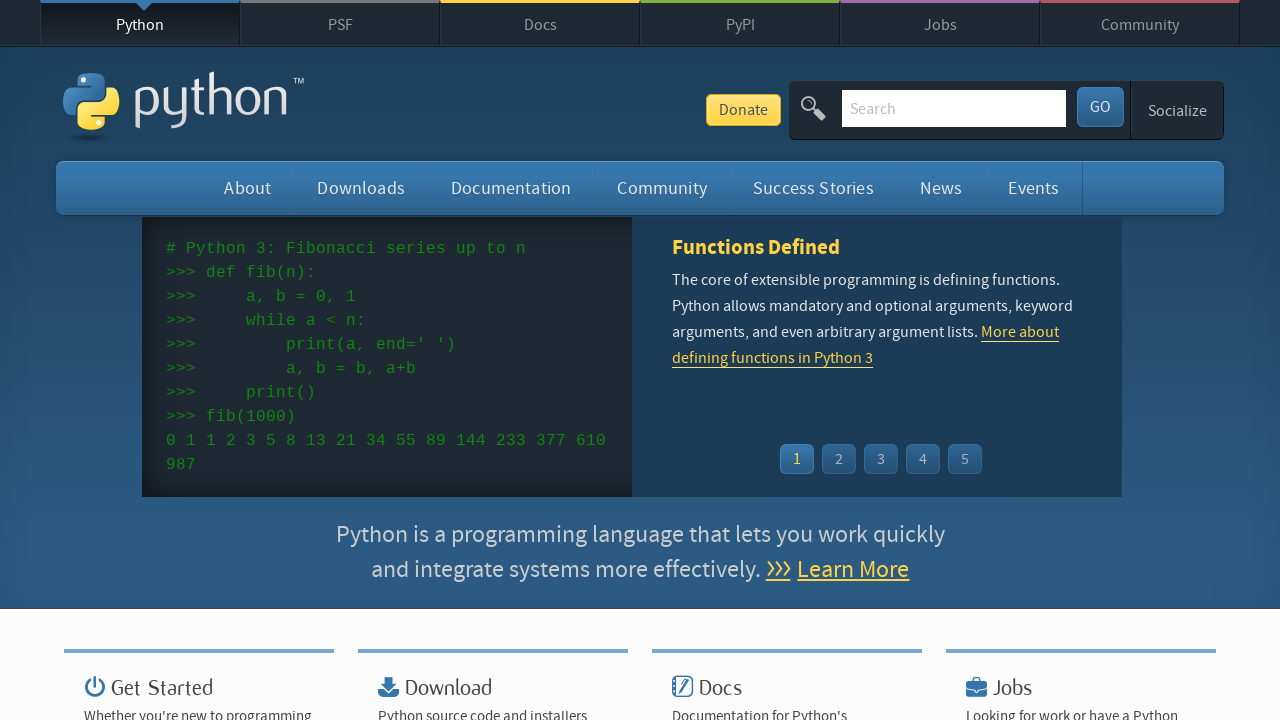

Navigated to https://perl.org in the new tab
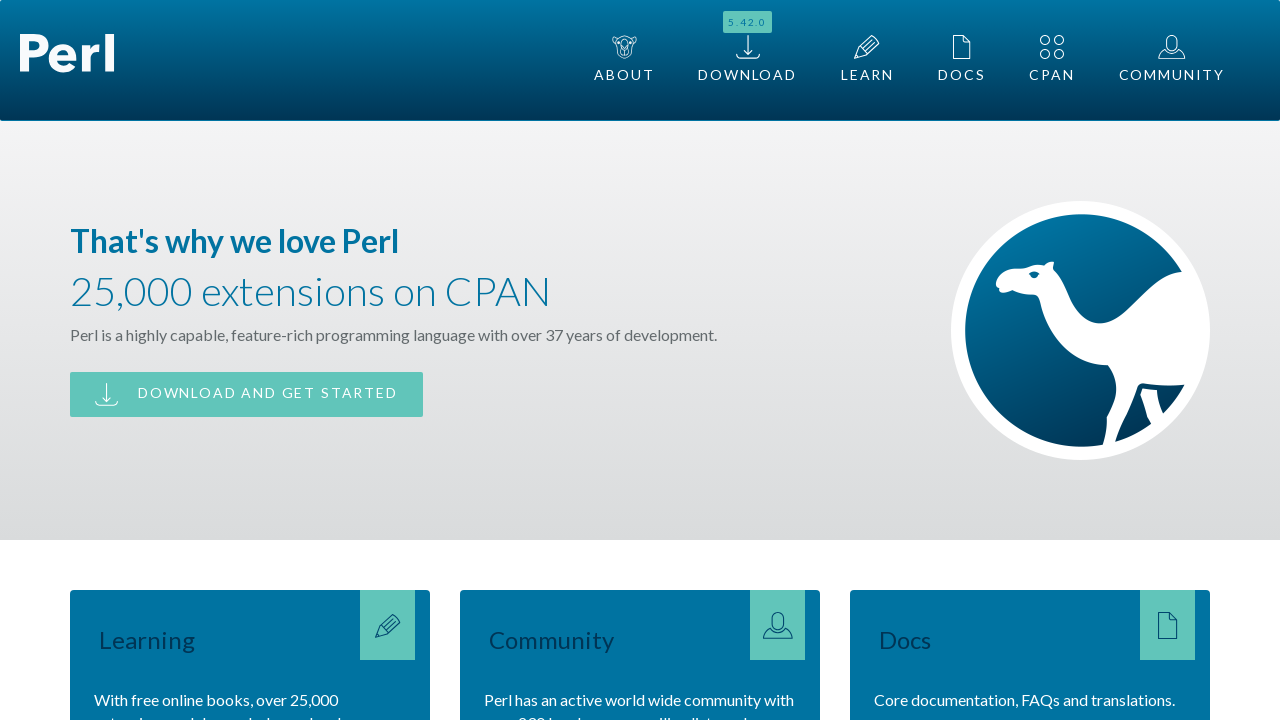

Switched back to the original Python.org tab
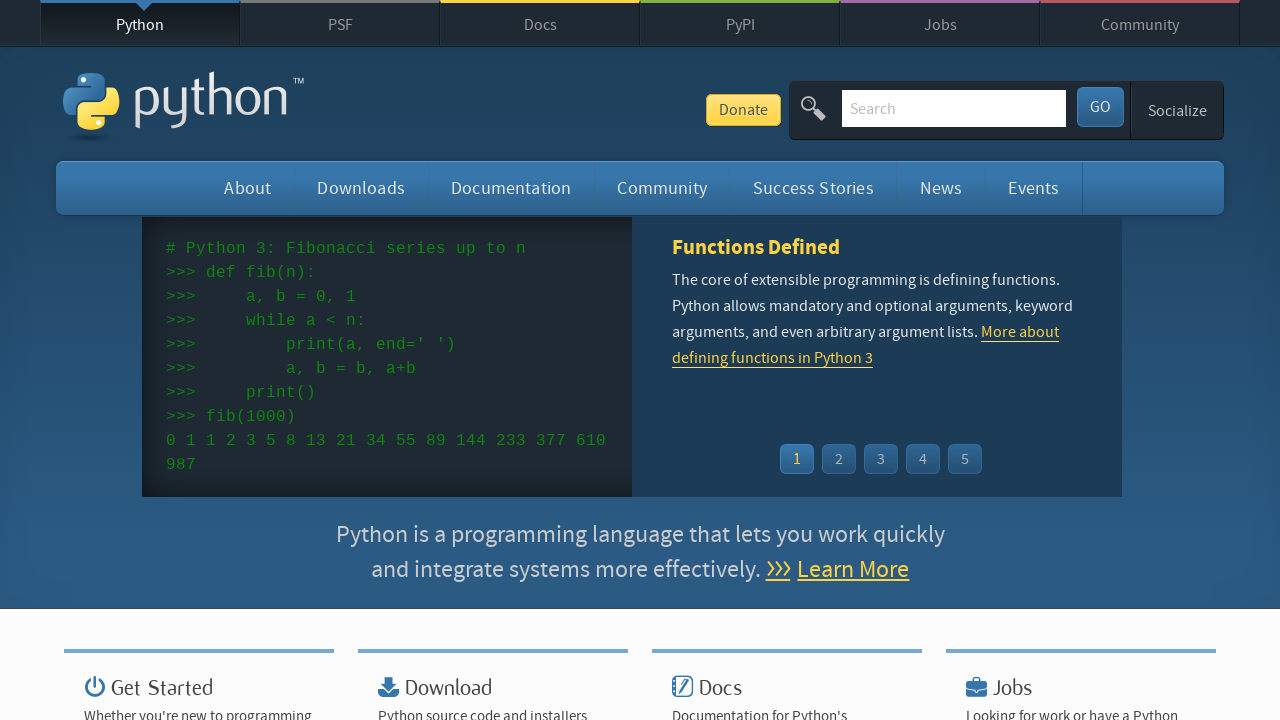

Original page DOM content loaded
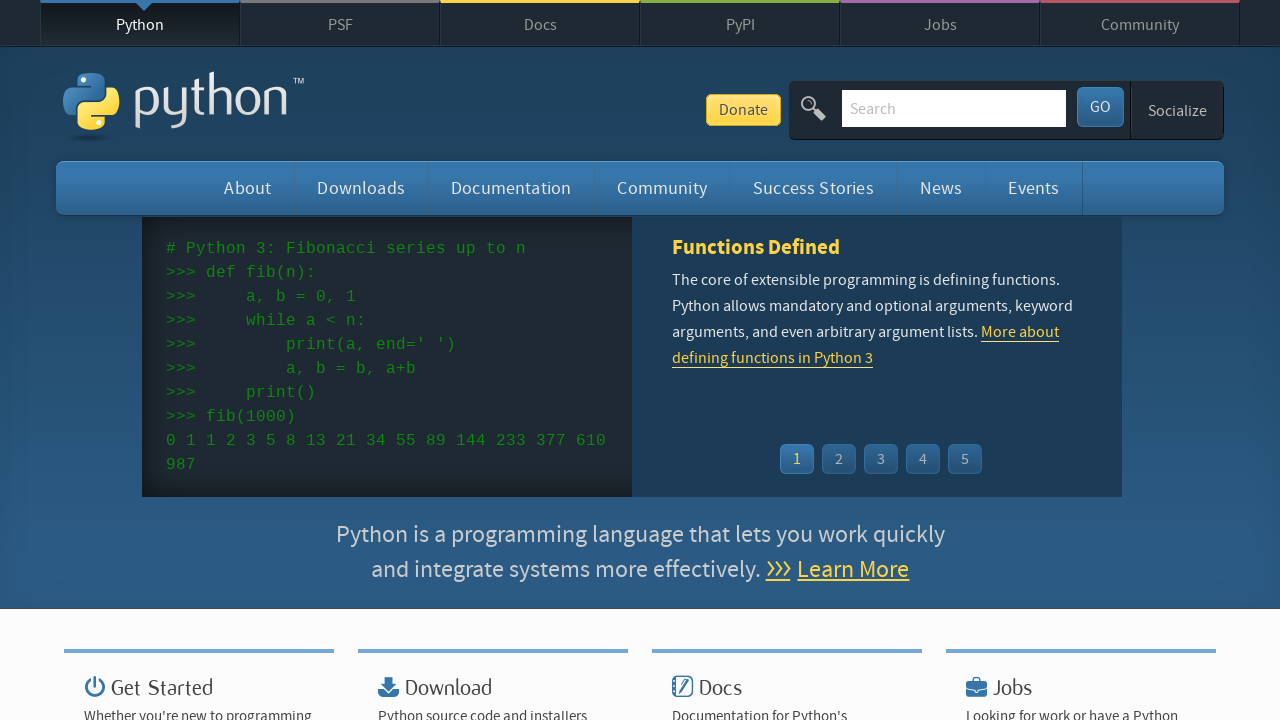

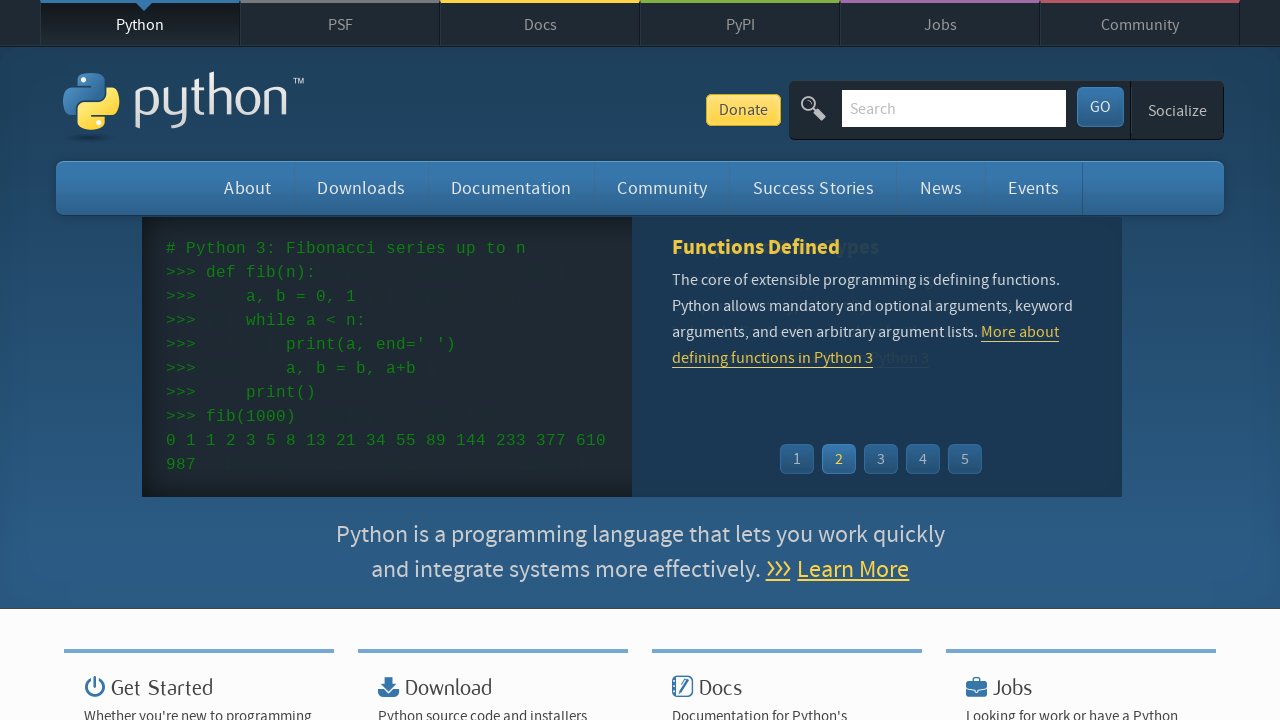